Tests dynamic controls on a page by toggling a checkbox's presence and enabling/disabling a text input field

Starting URL: https://the-internet.herokuapp.com/dynamic_controls

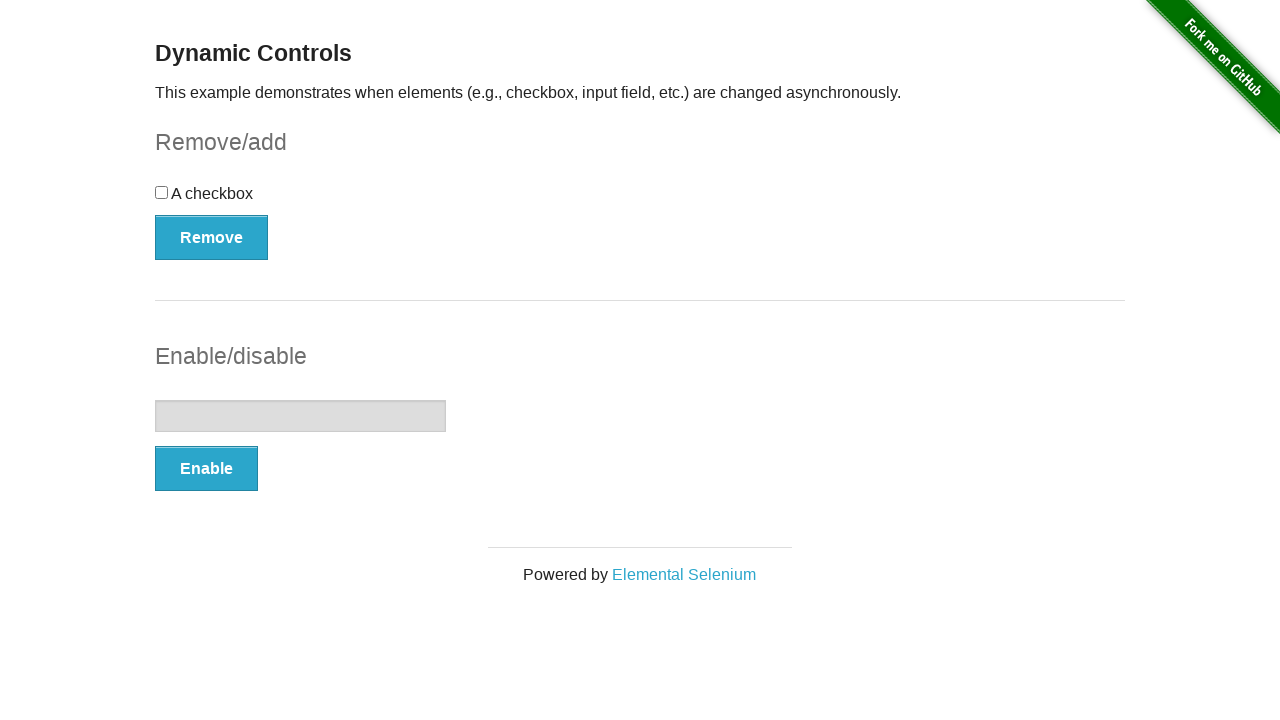

Clicked button to toggle checkbox presence at (212, 237) on xpath=//*[@onclick='swapCheckbox()']
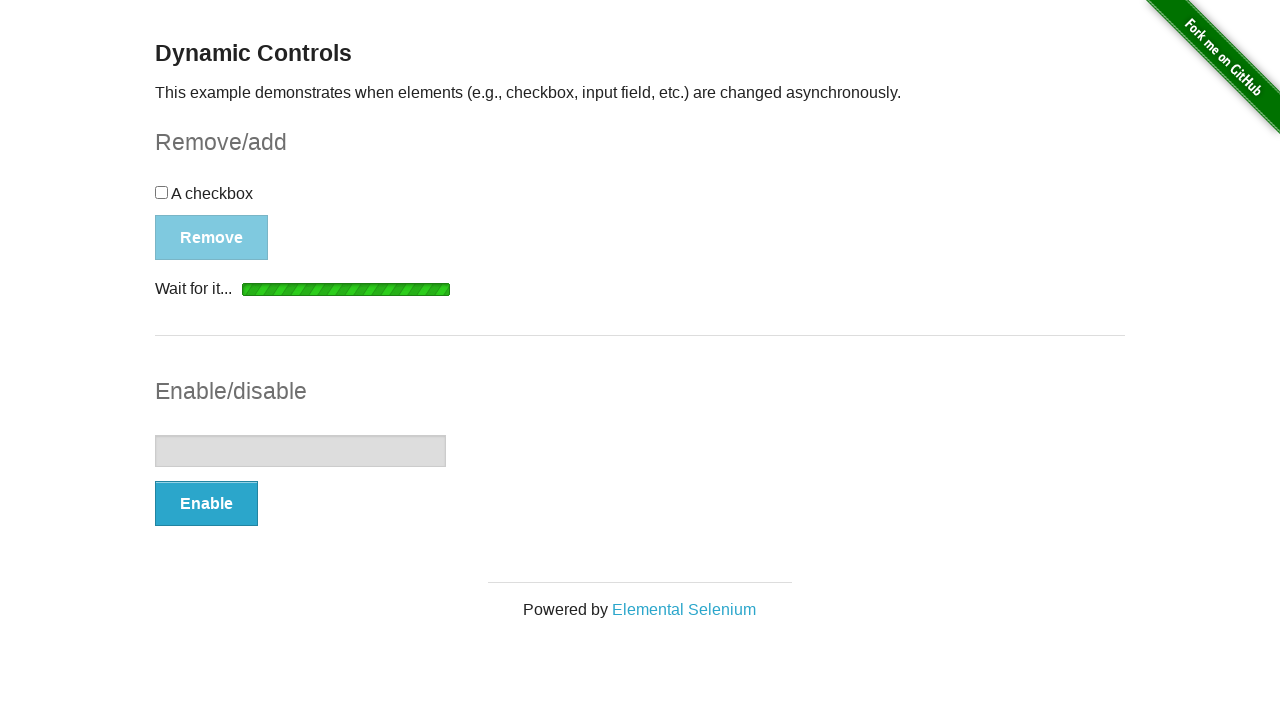

Checkbox toggle operation completed and message appeared
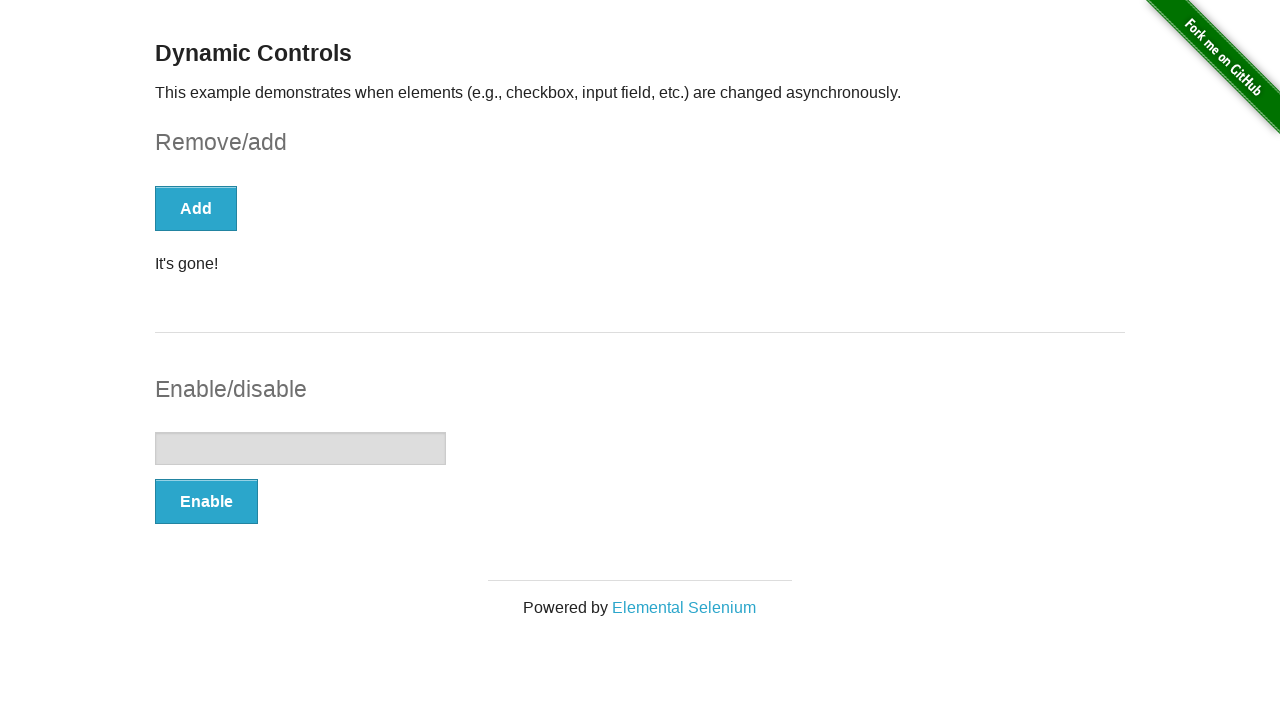

Queried for checkboxes on page
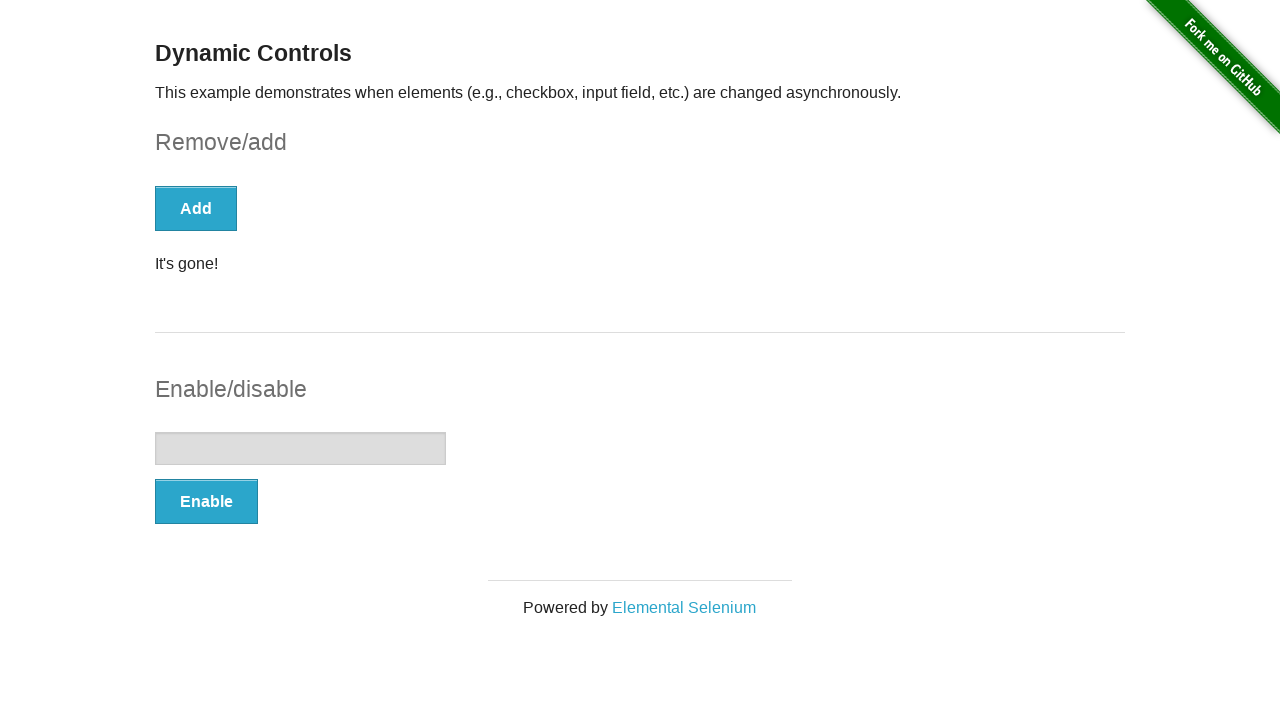

Verified checkbox was successfully removed
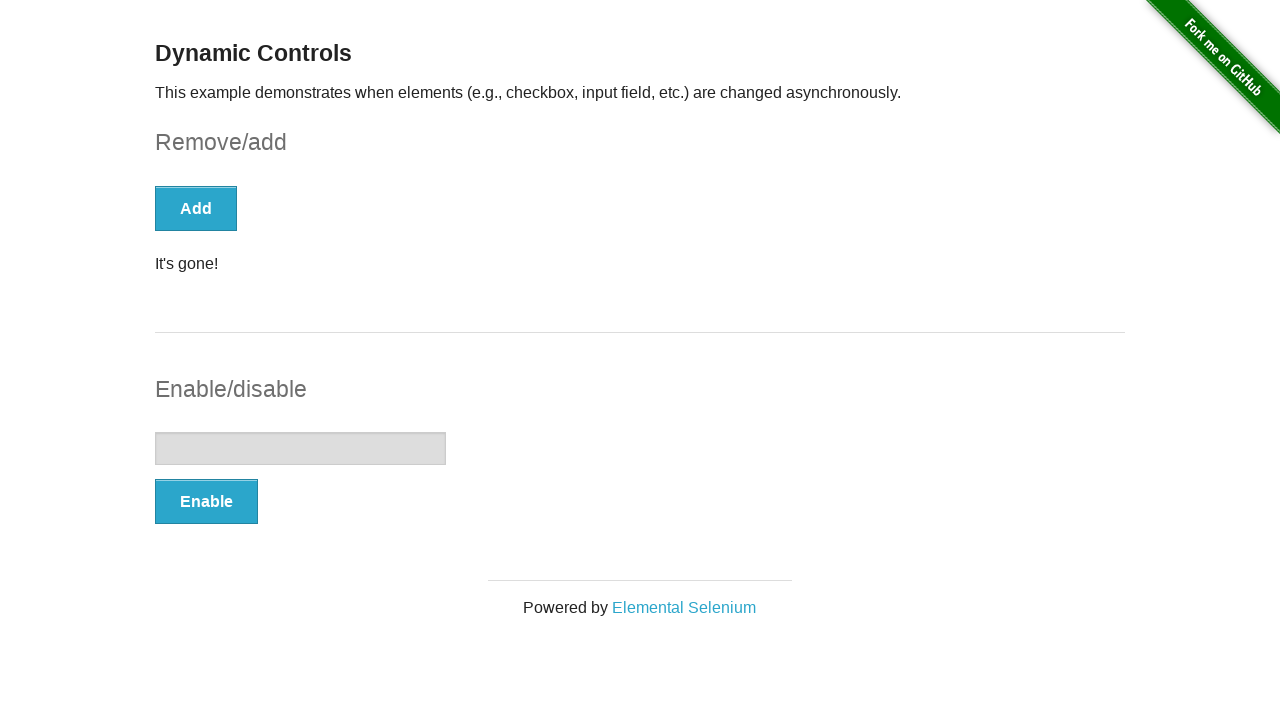

Located text input field on page
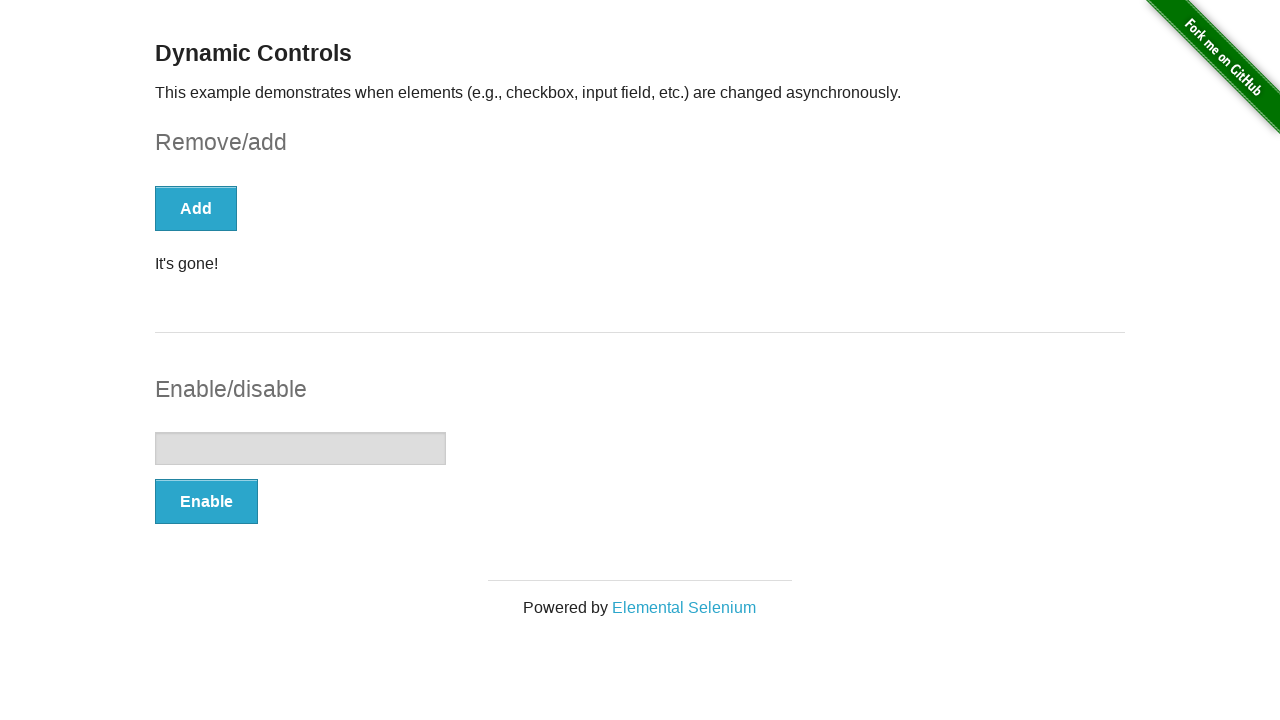

Verified text input is initially disabled
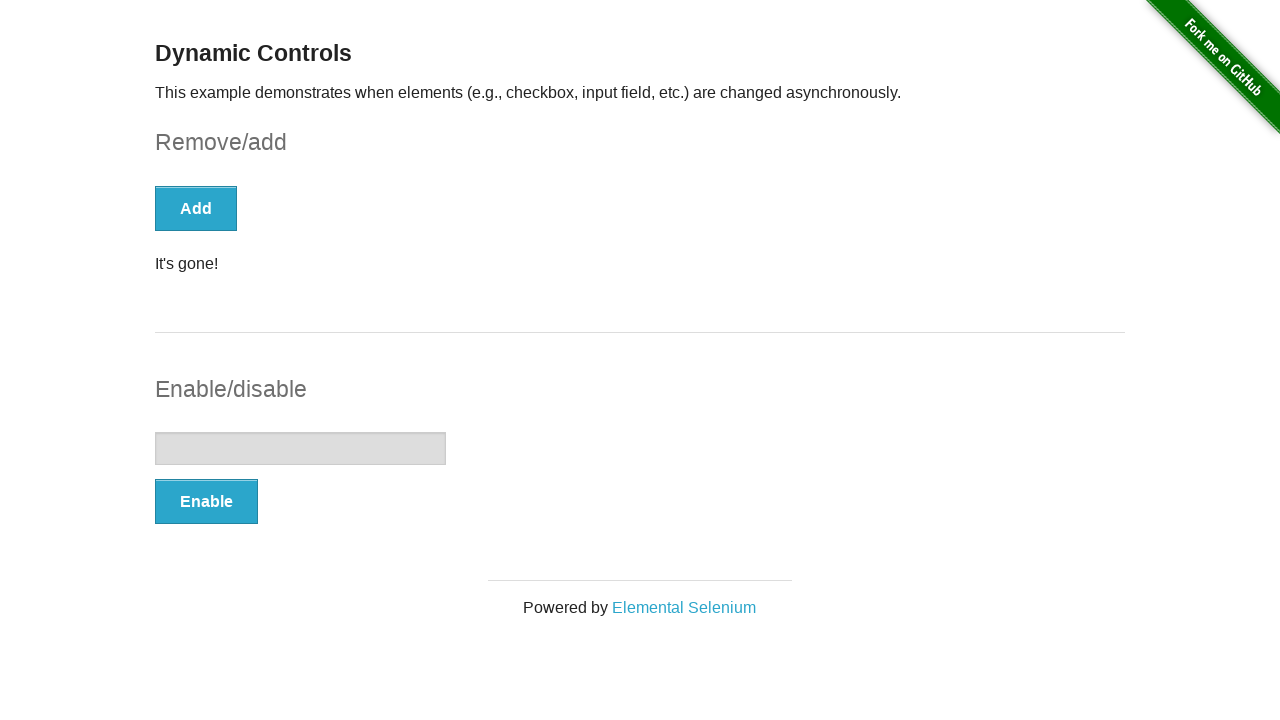

Clicked button to toggle text input enabled/disabled state at (206, 501) on xpath=//*[@onclick='swapInput()']
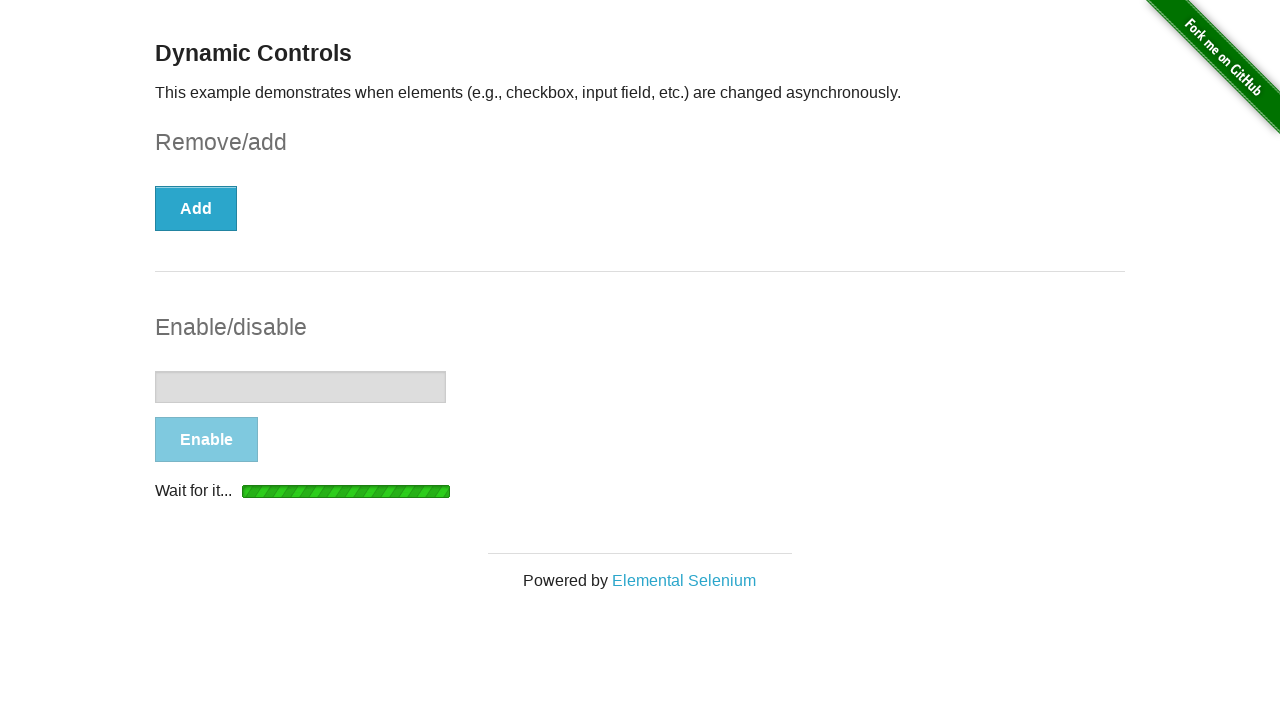

Text input toggle operation completed and message appeared
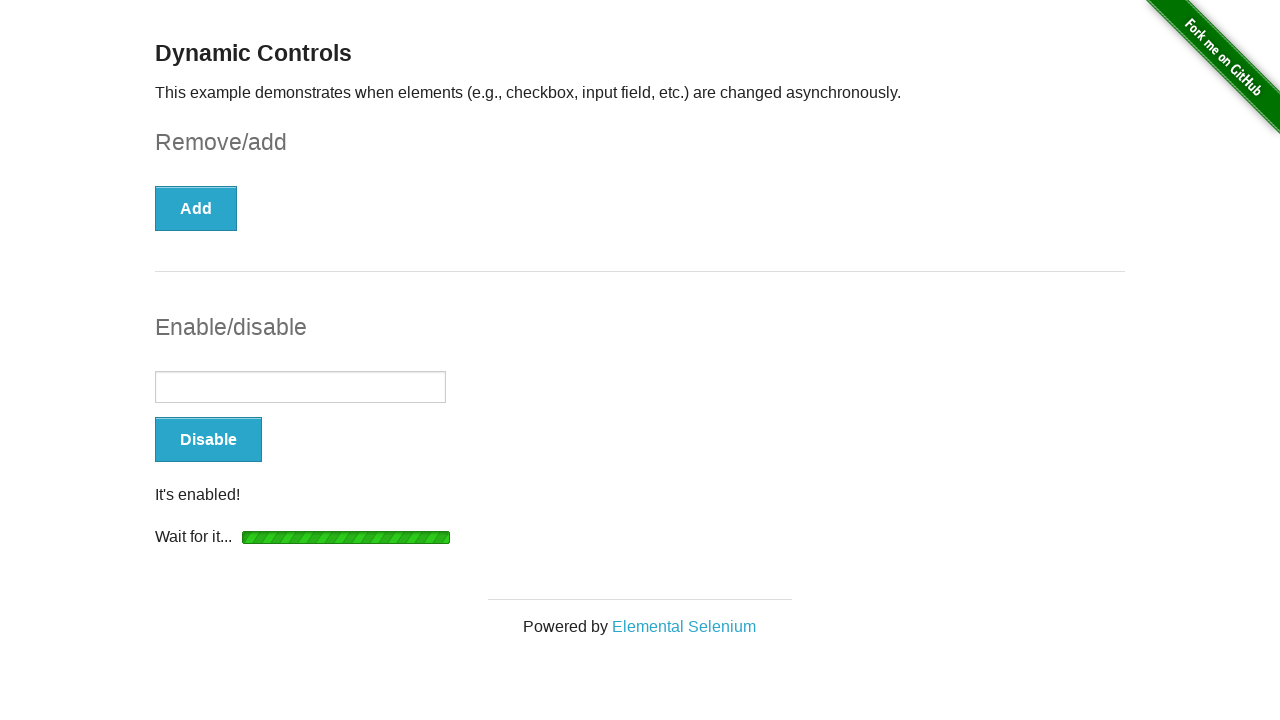

Verified text input is now enabled
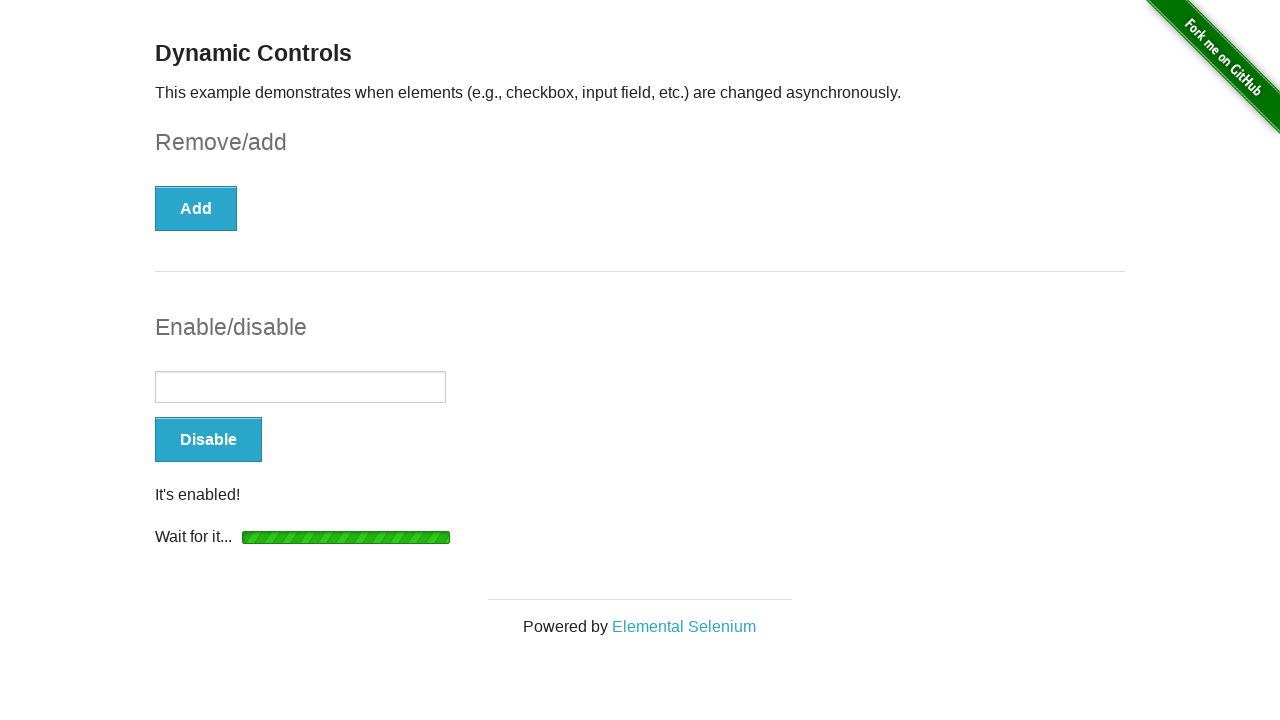

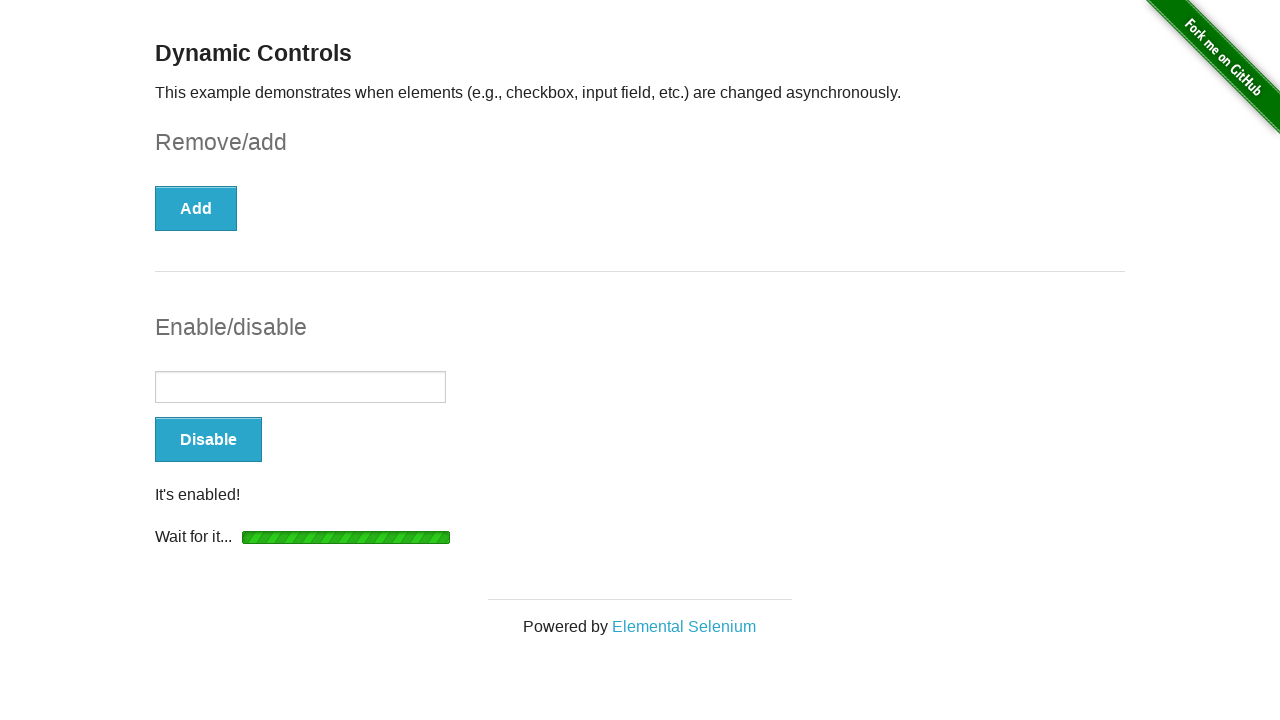